Navigates to Rediff Money financial page and waits for the market data table to load, verifying that the table rows and columns are present.

Starting URL: https://money.rediff.com/index.html

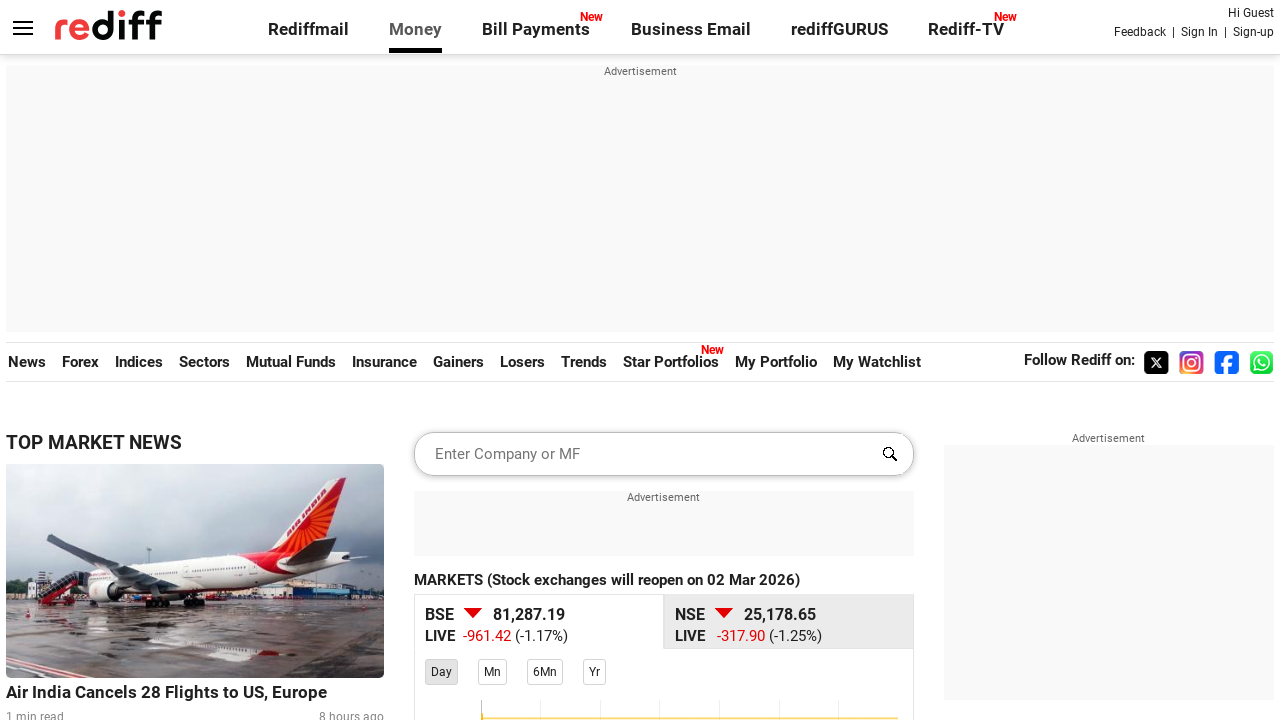

Navigated to Rediff Money financial page
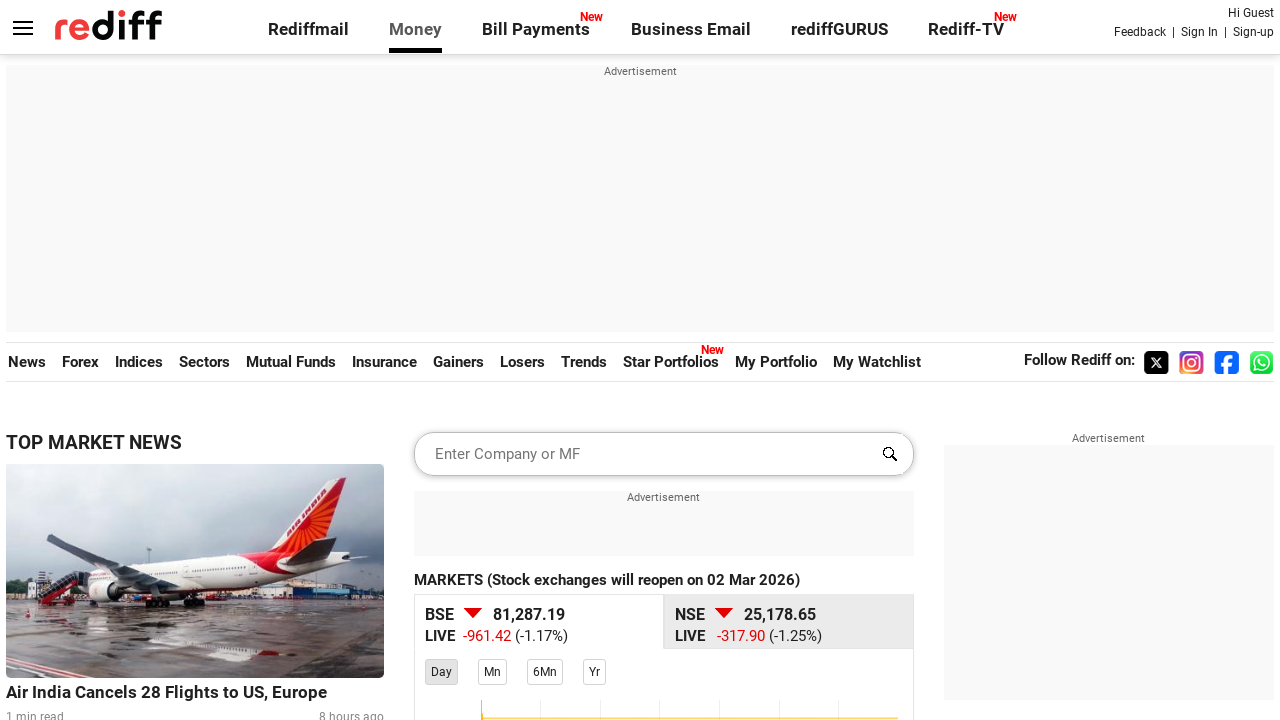

Market data table container loaded
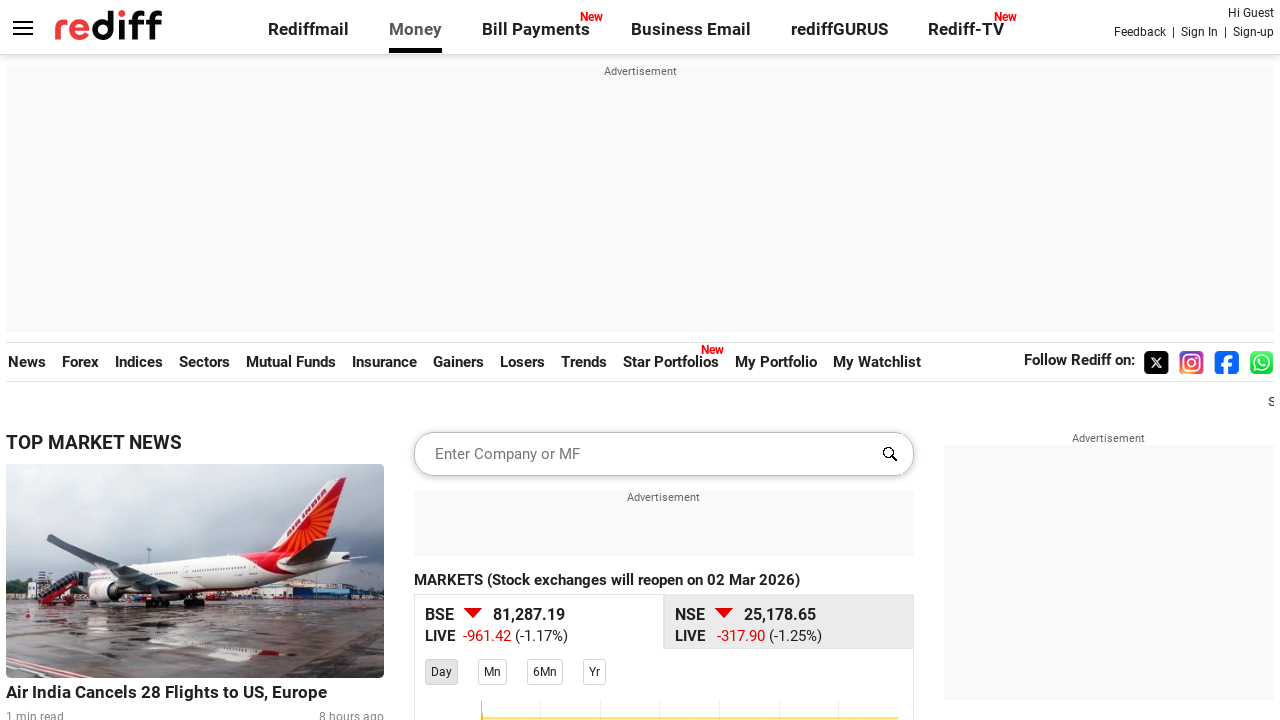

Table rows are now present
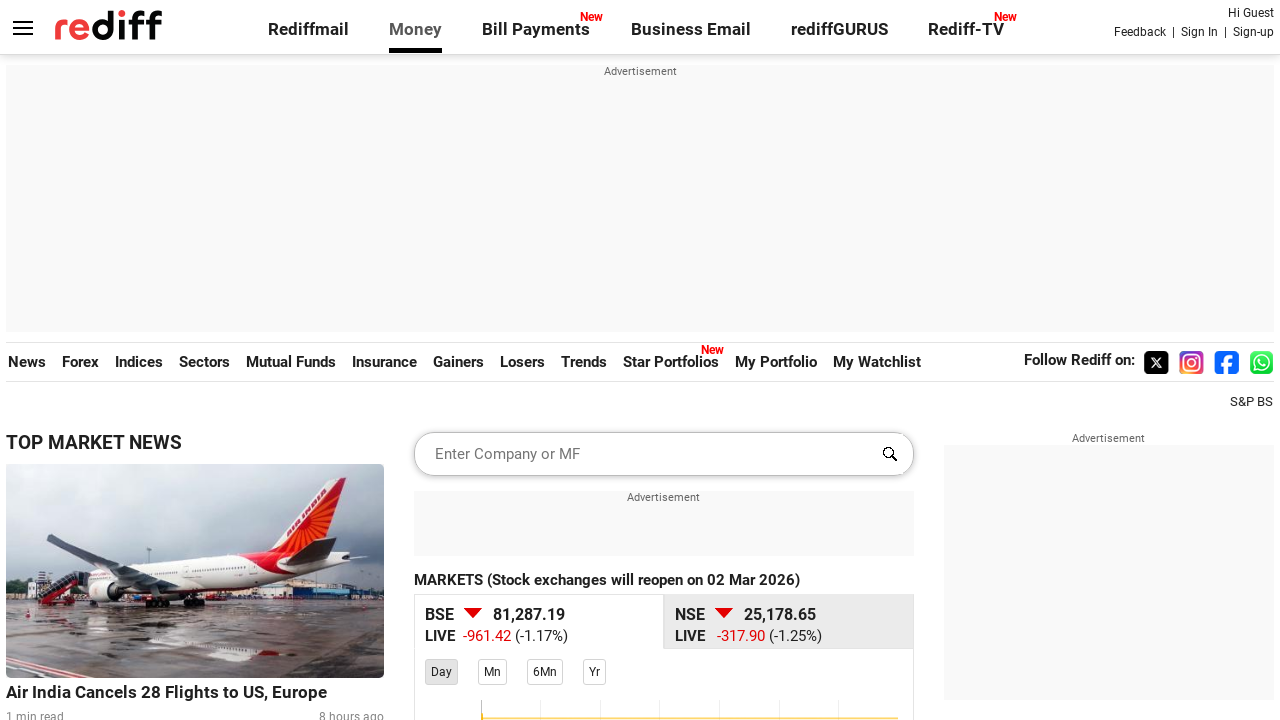

Table columns in second row verified, table structure confirmed
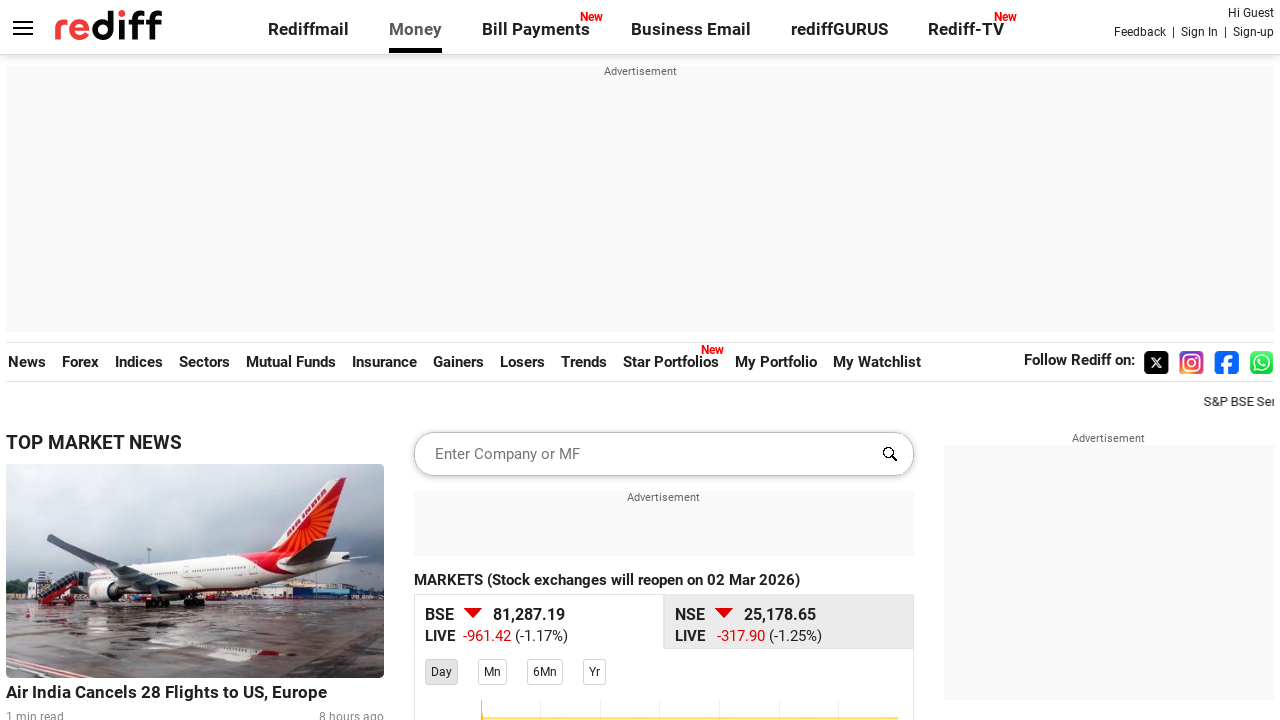

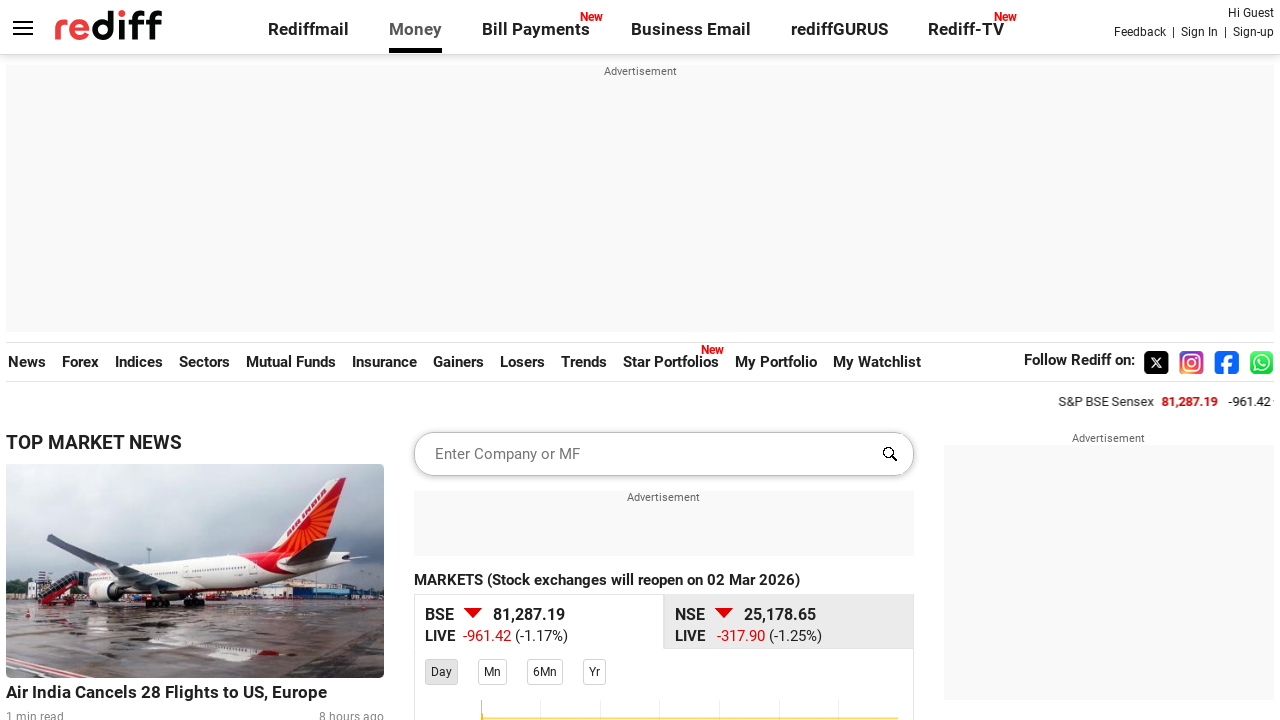